Navigates to nopCommerce demo page and verifies the page loads successfully by checking the title

Starting URL: https://www.nopcommerce.com/demo

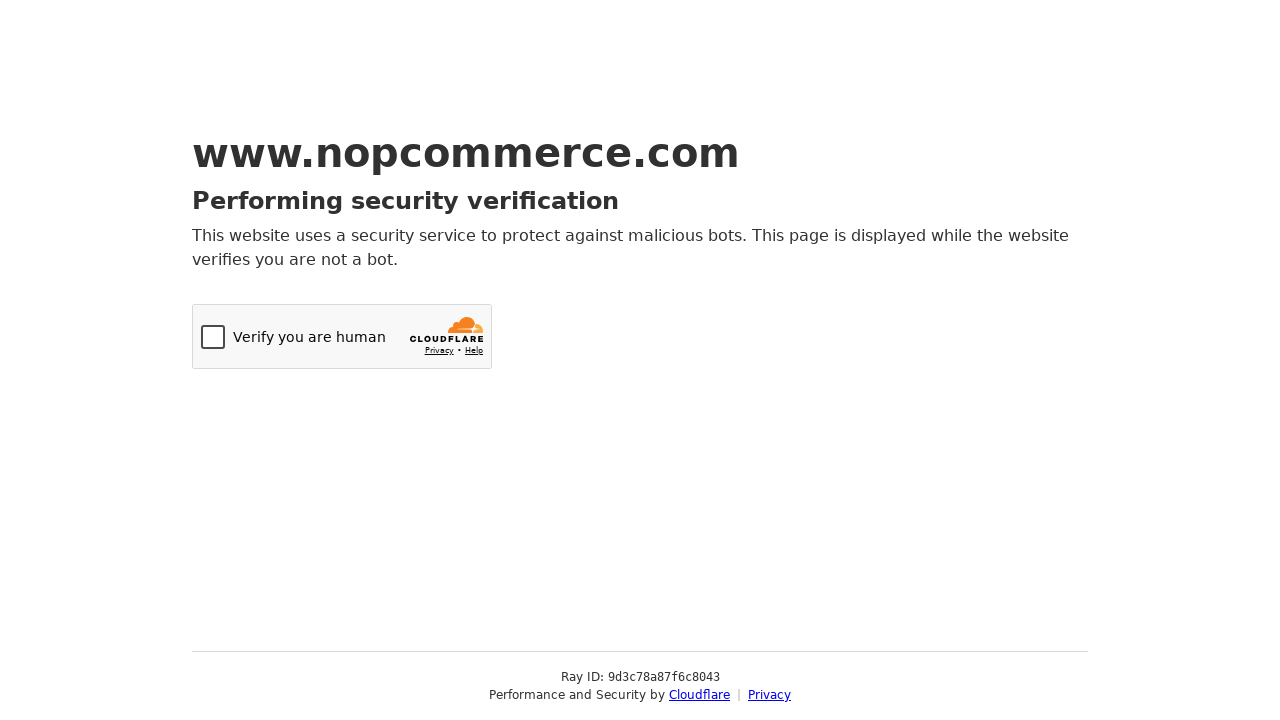

Navigated to nopCommerce demo page
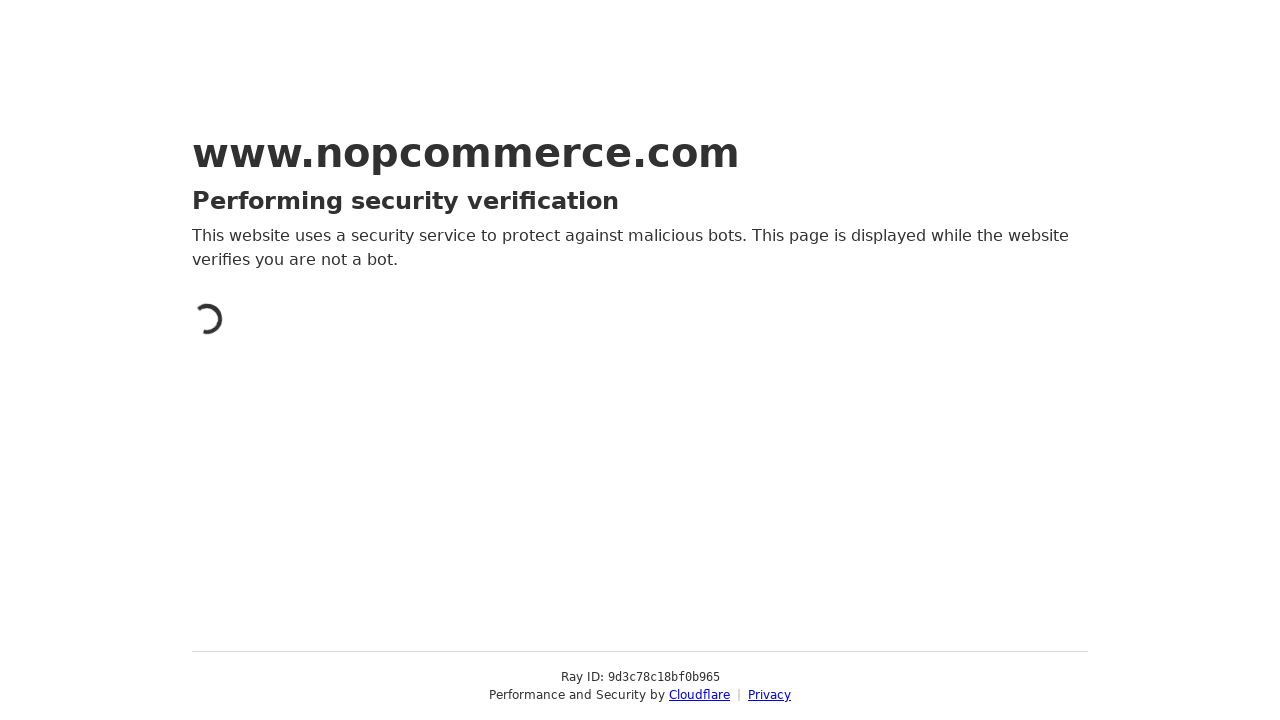

Retrieved page title: Just a moment...
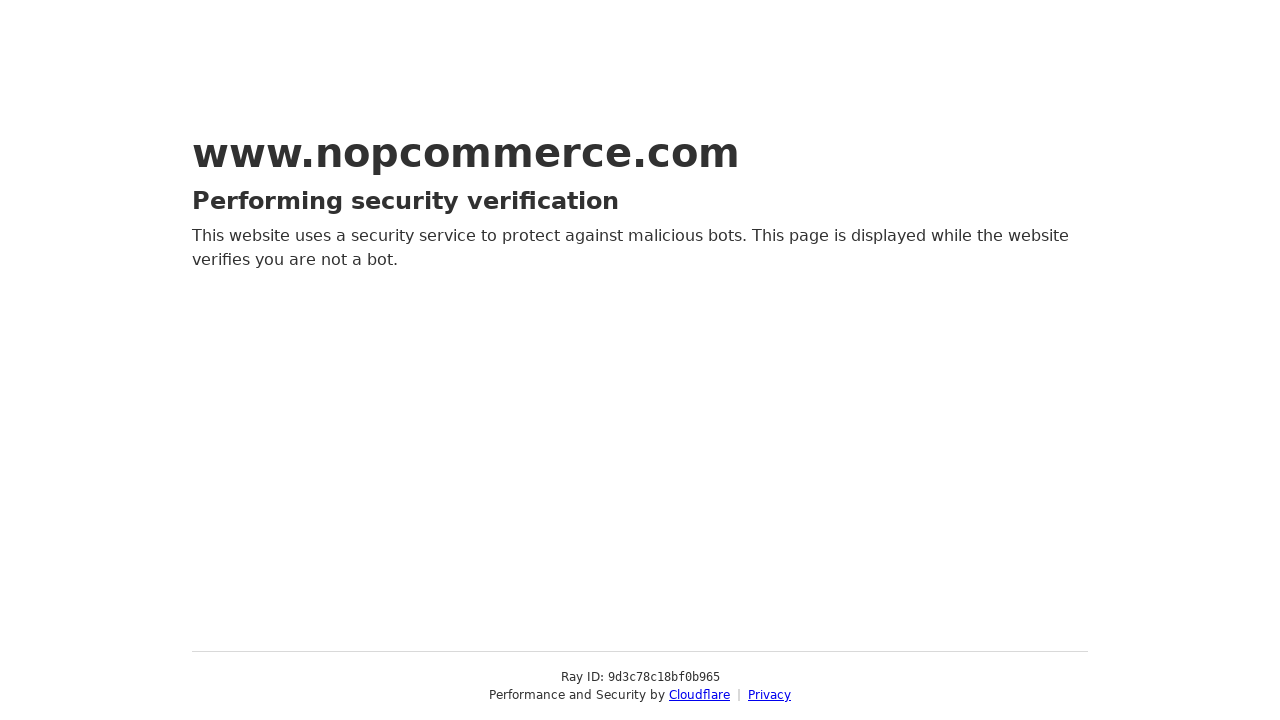

Printed page title to console: Just a moment...
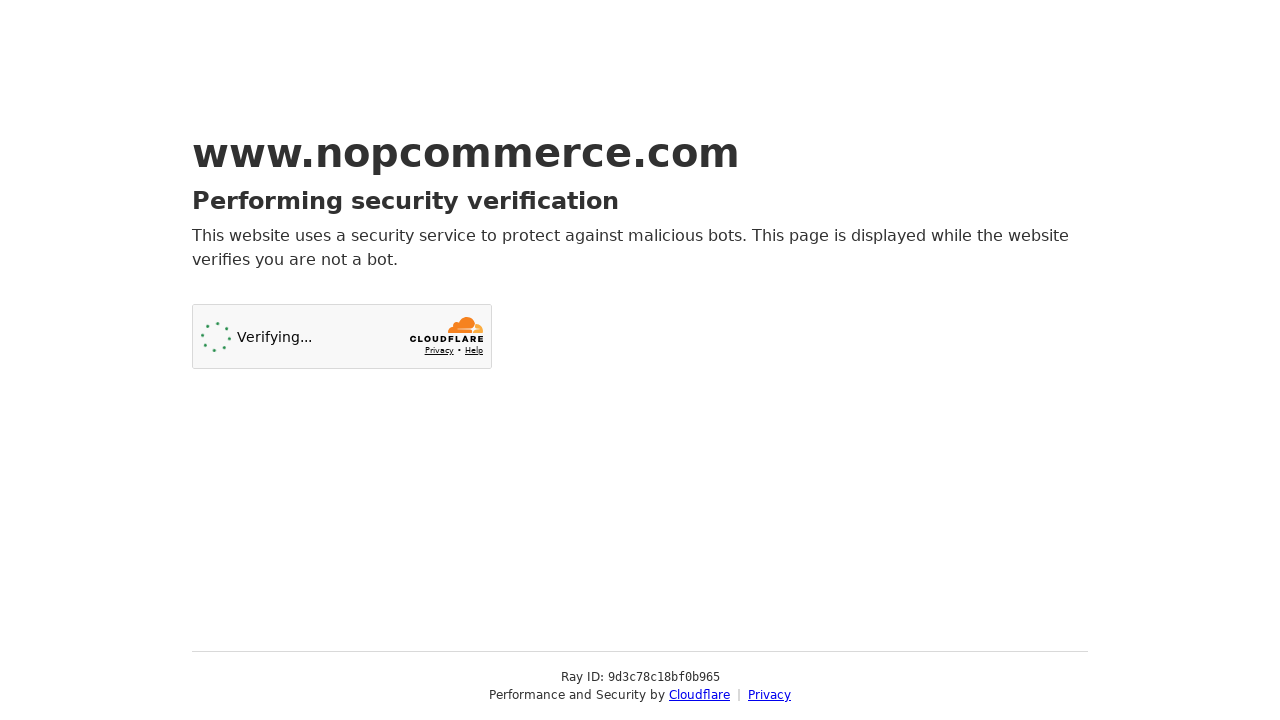

Verified page title is not empty - page loaded successfully
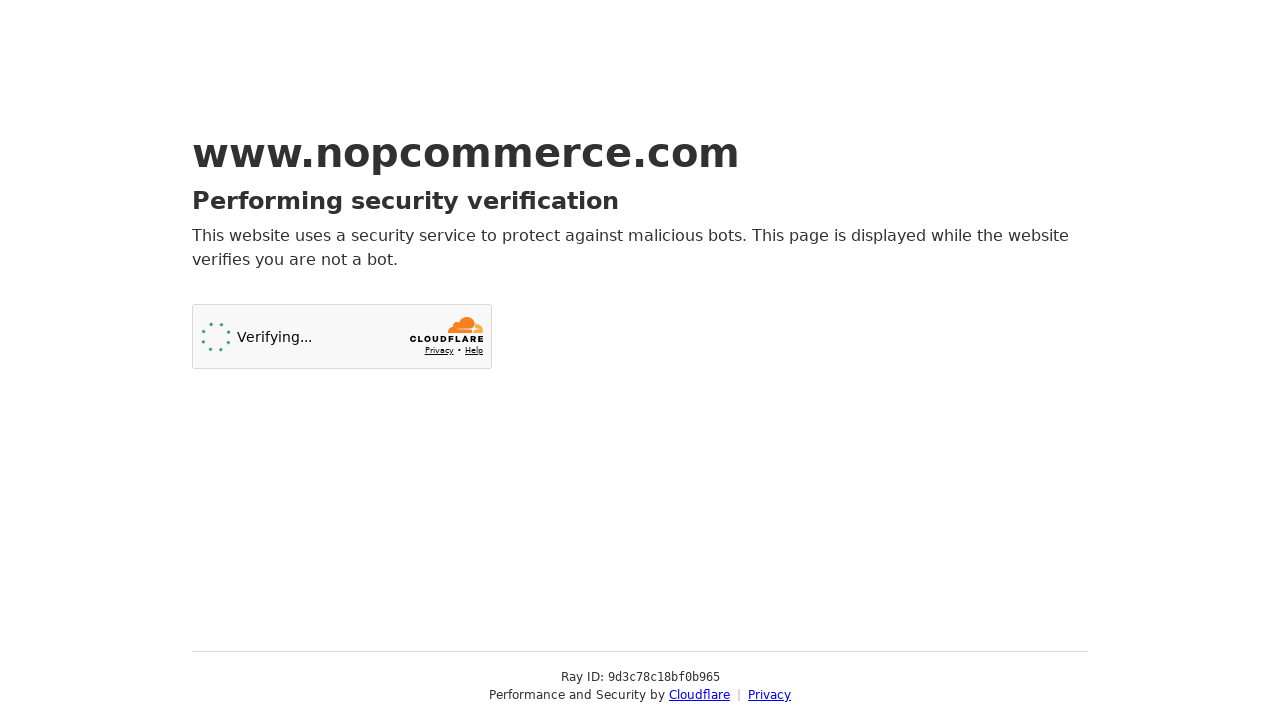

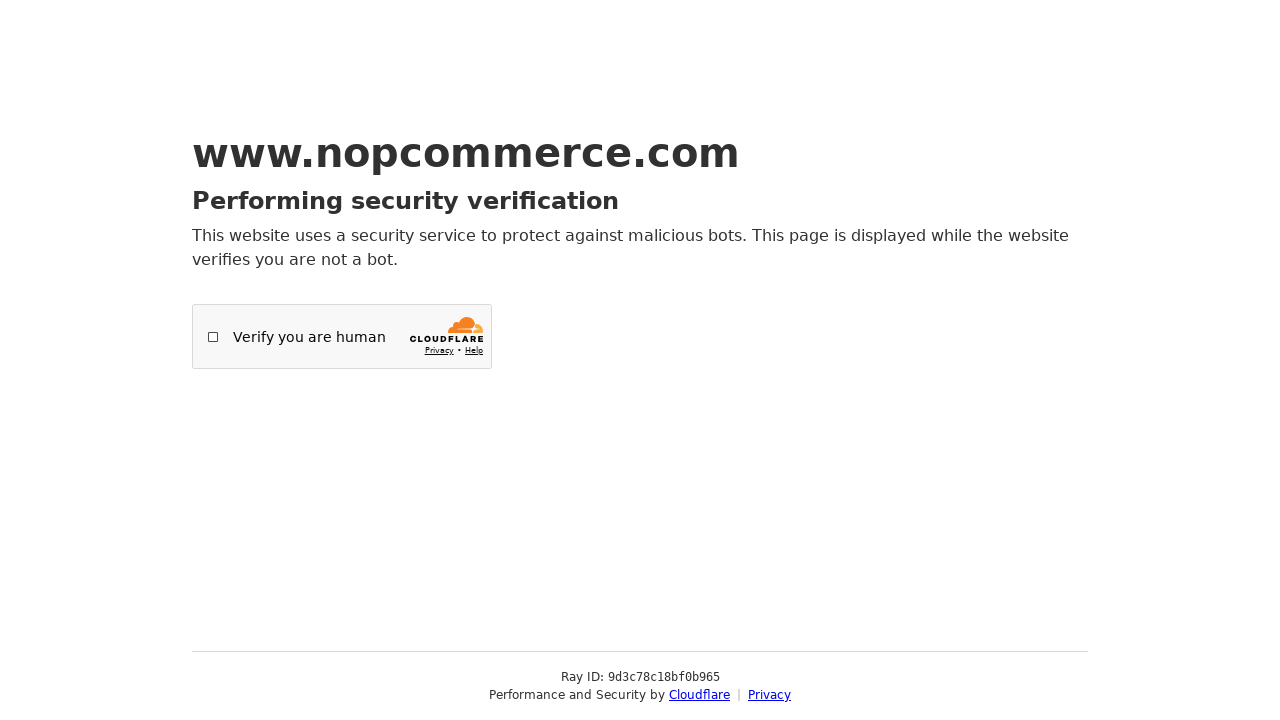